Navigates to upload page and highlights the file upload element using JavaScript to change its style

Starting URL: https://demoqa.com/upload-download

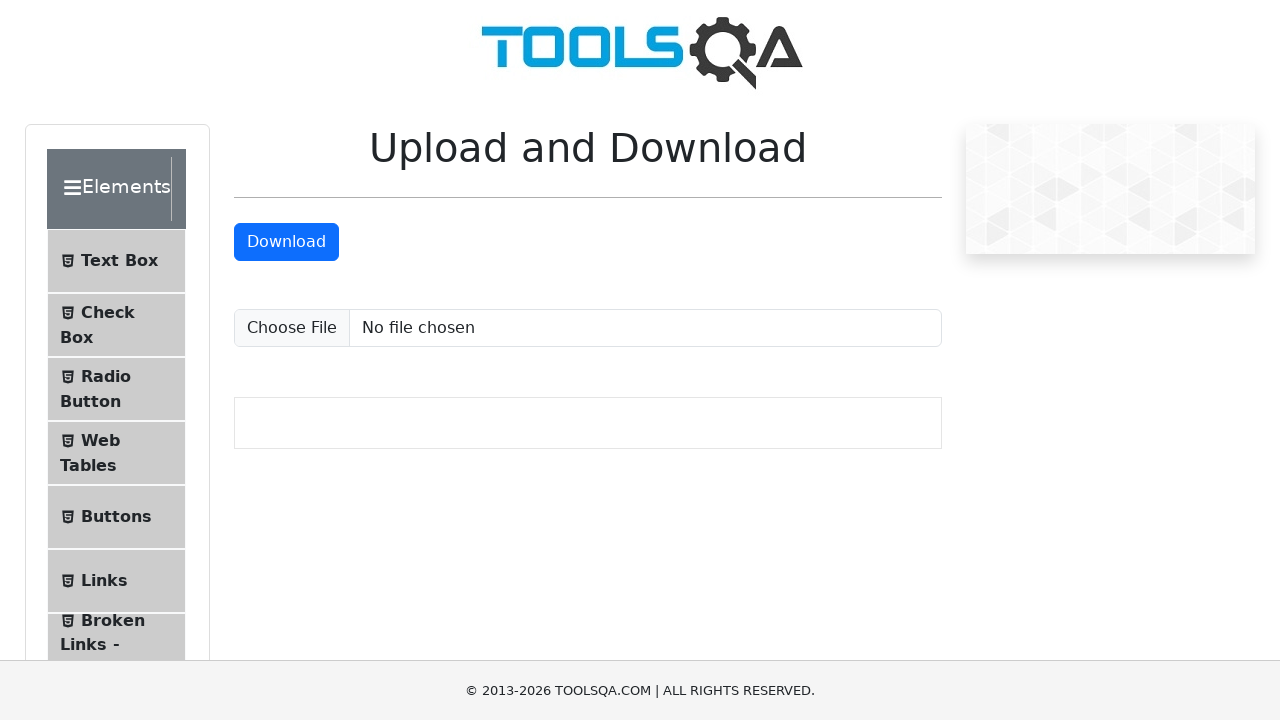

Navigated to upload page at https://demoqa.com/upload-download
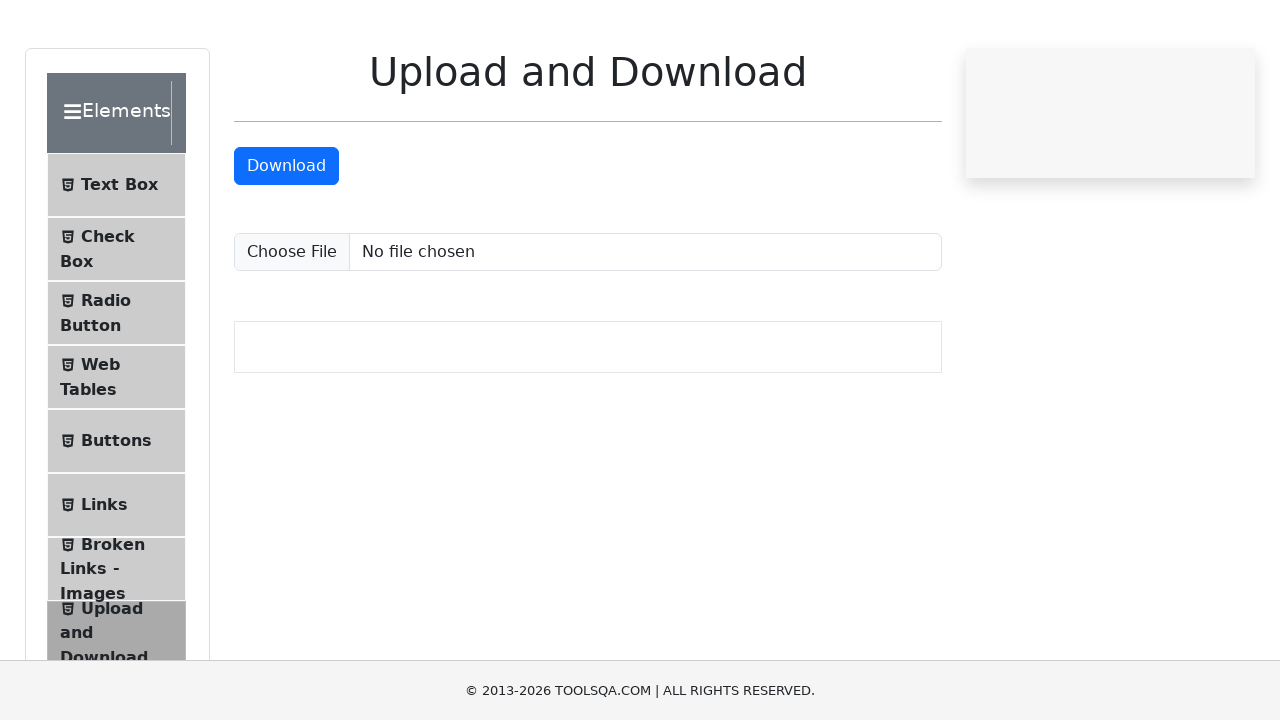

Located file upload element with ID 'uploadFile'
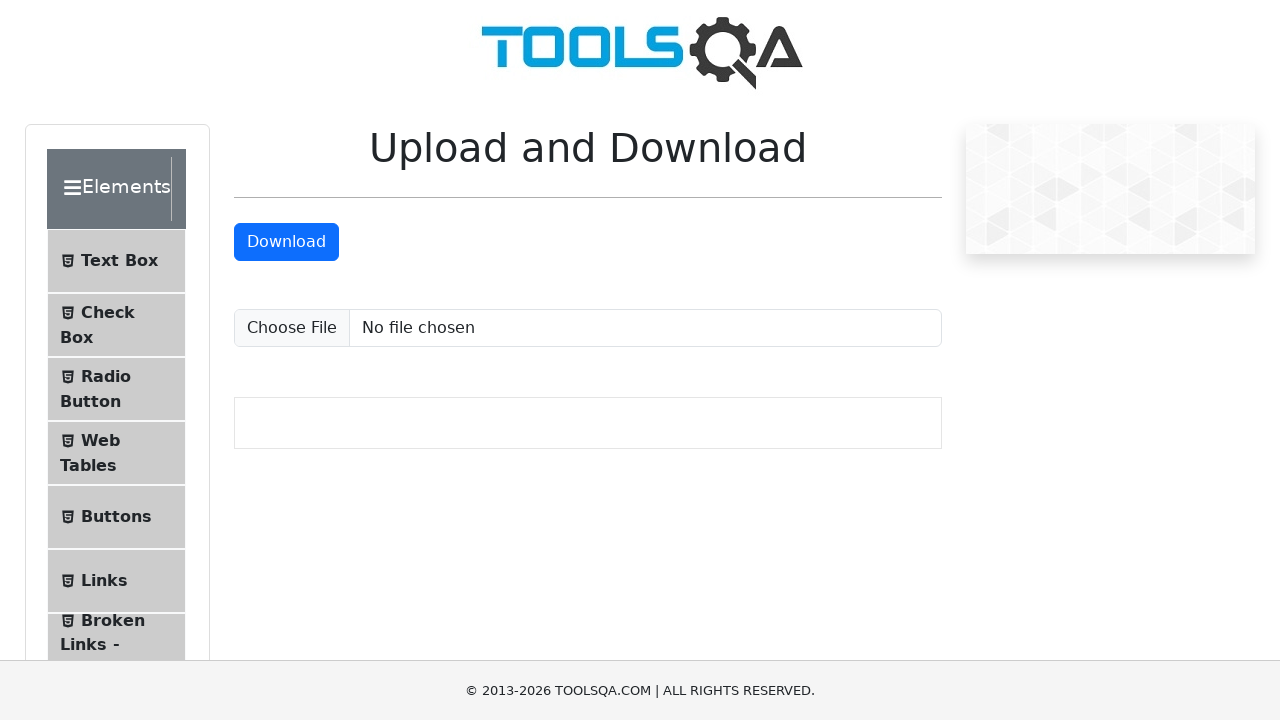

Applied yellow background and red border highlight to file upload element using JavaScript
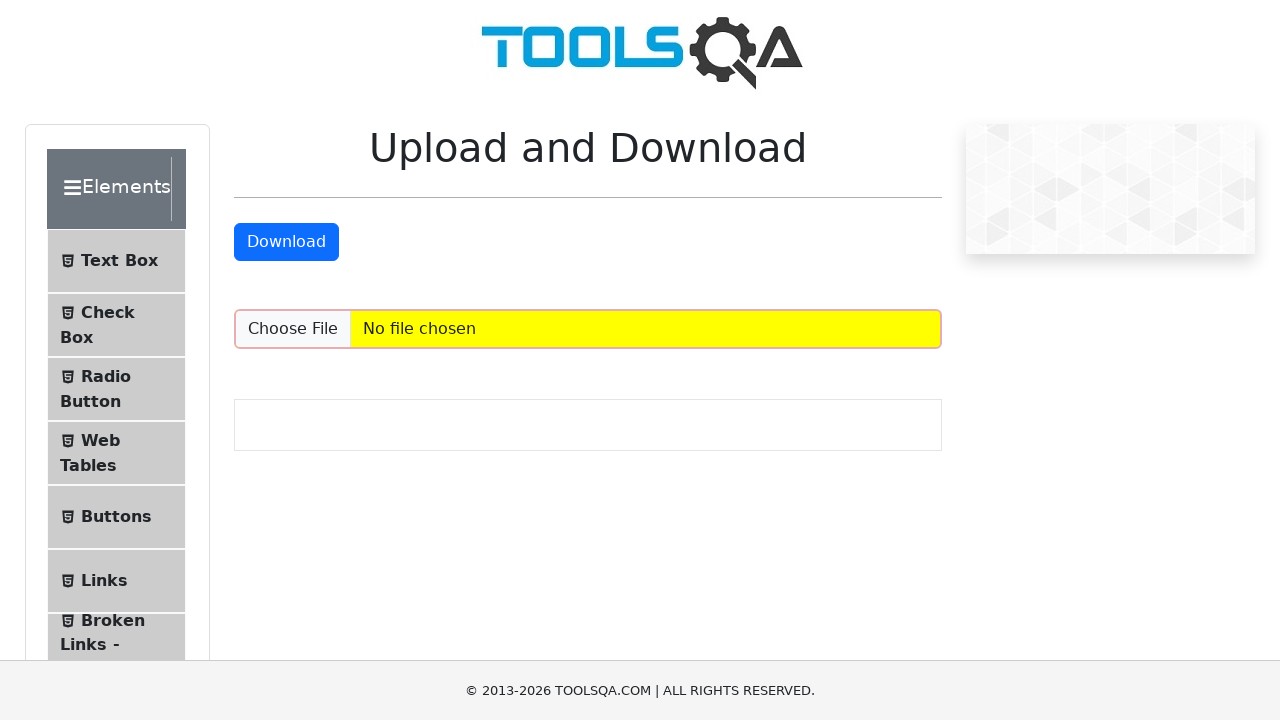

Waited 3 seconds to observe the highlight effect
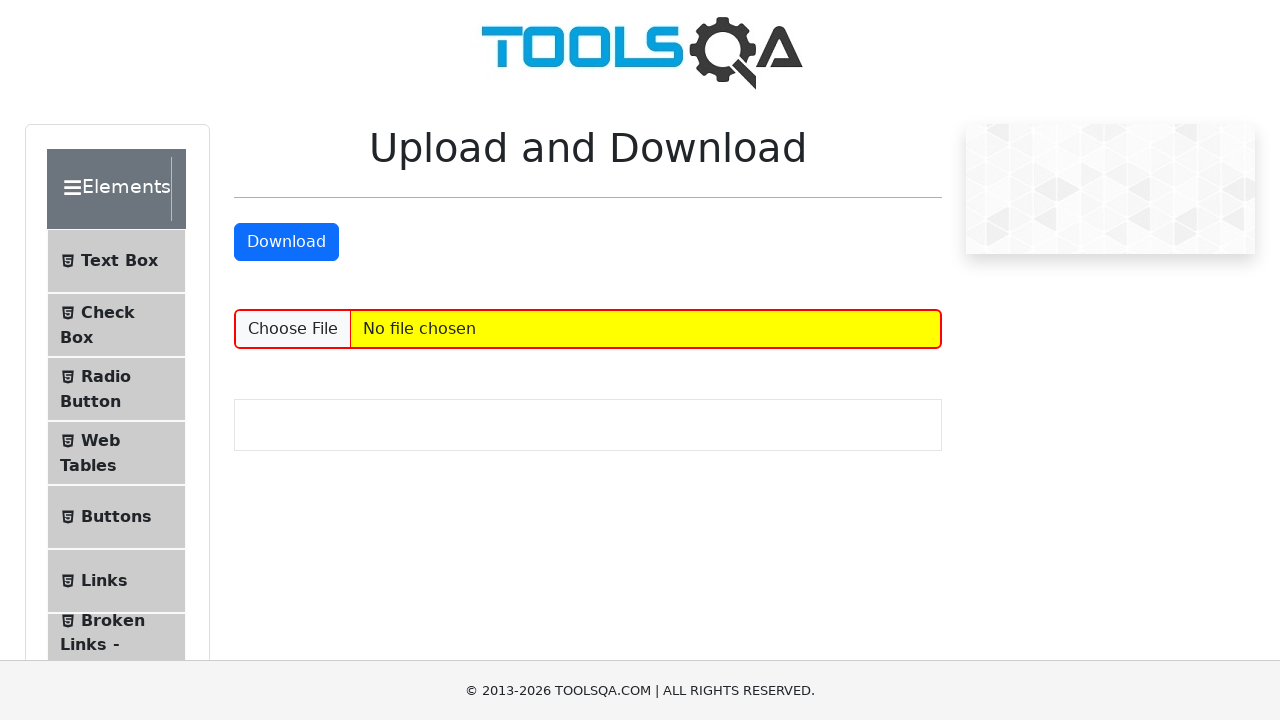

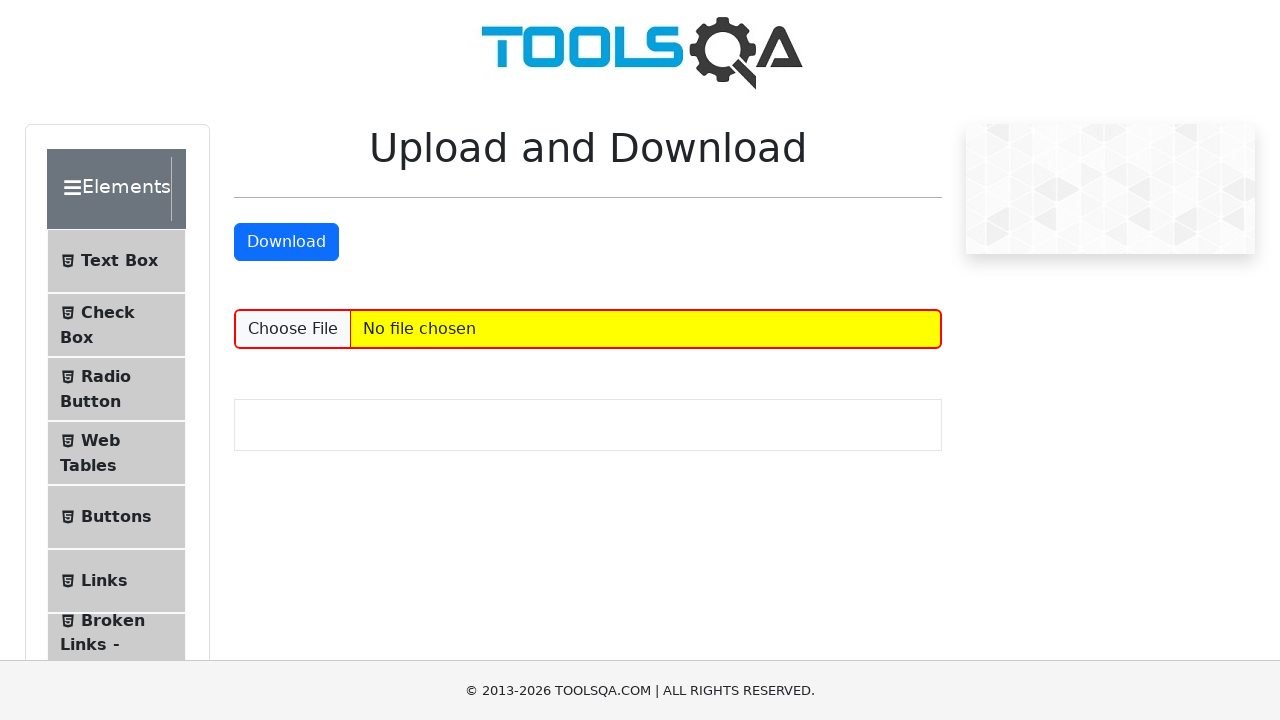